Tests hover functionality by hovering over a figure element to reveal hidden content

Starting URL: https://the-internet.herokuapp.com/hovers

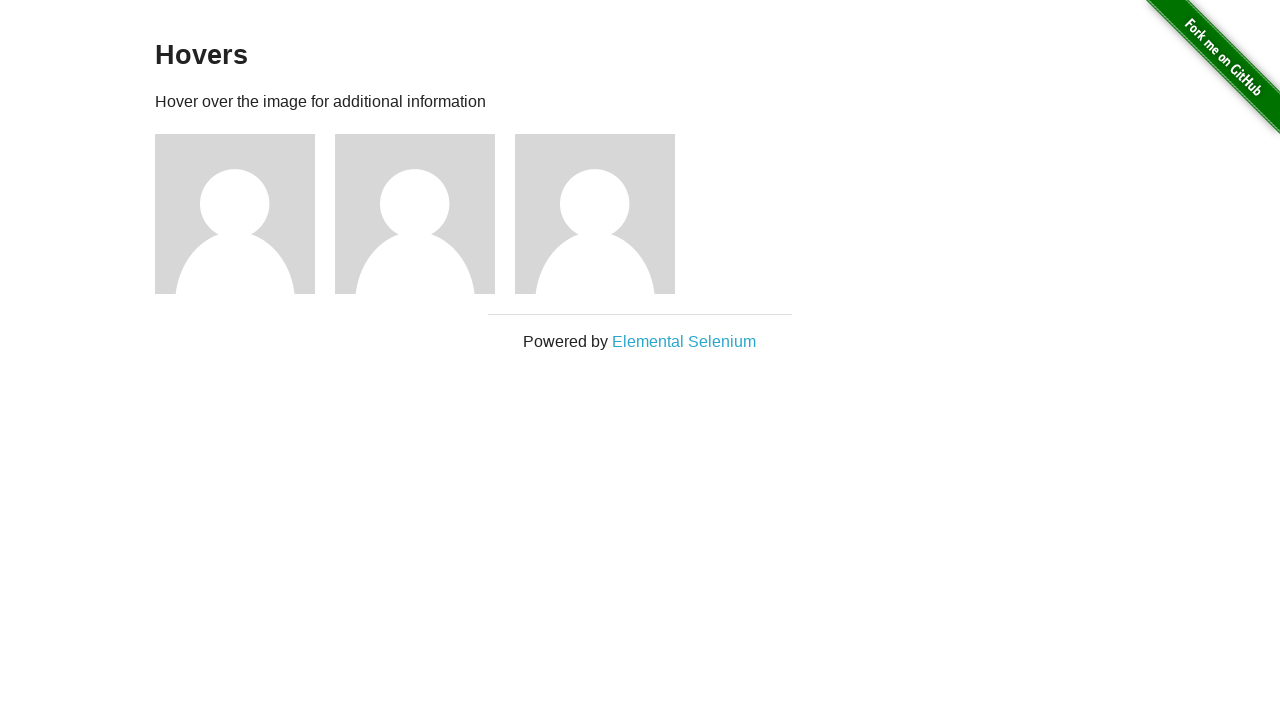

Hovered over the first figure element to reveal hidden content at (245, 214) on .figure >> nth=0
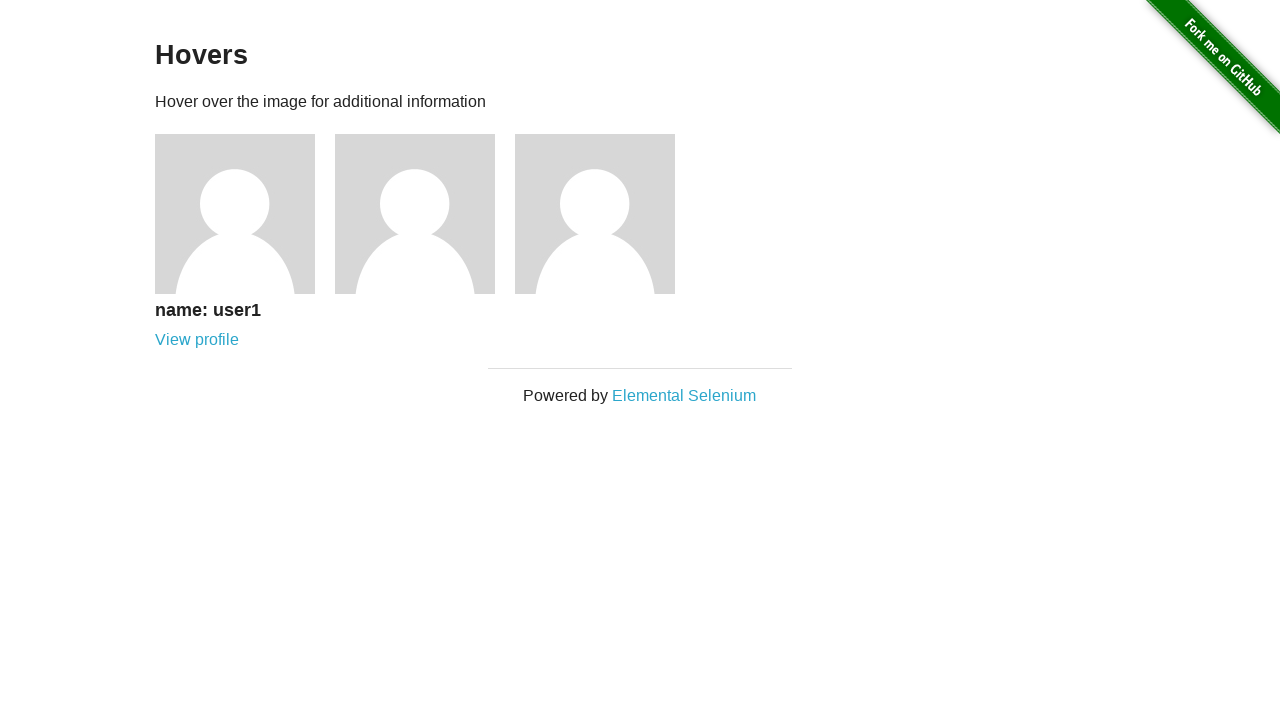

Verified that 'View profile' link is now visible after hover
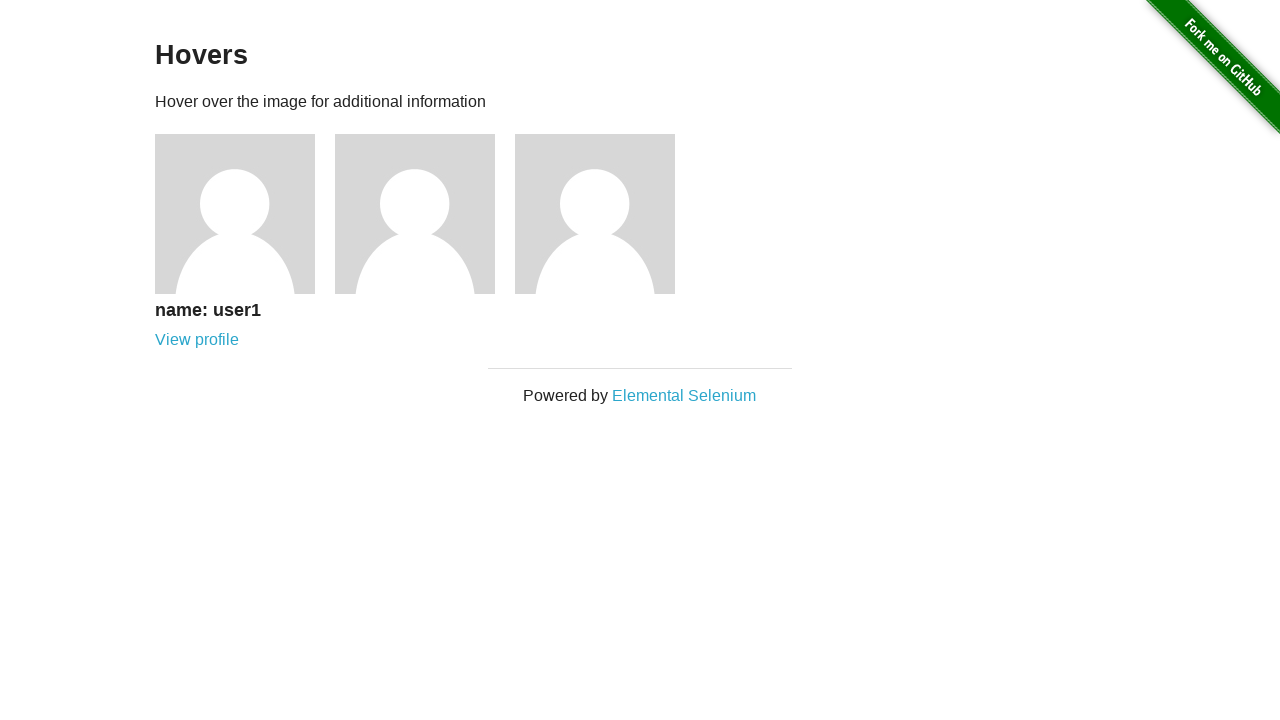

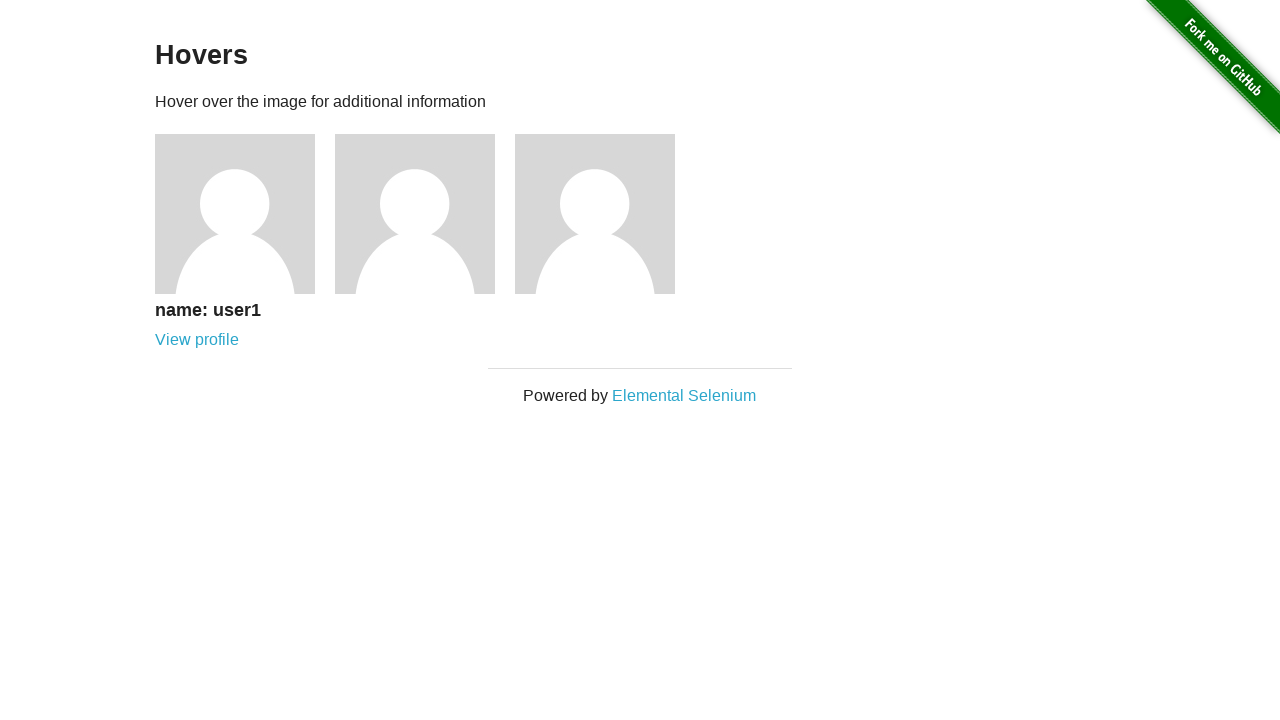